Tests navigation to the "Add book" view by clicking the "Lägg till bok" button and verifying the welcome heading is visible.

Starting URL: https://tap-ht24-testverktyg.github.io/exam-template/

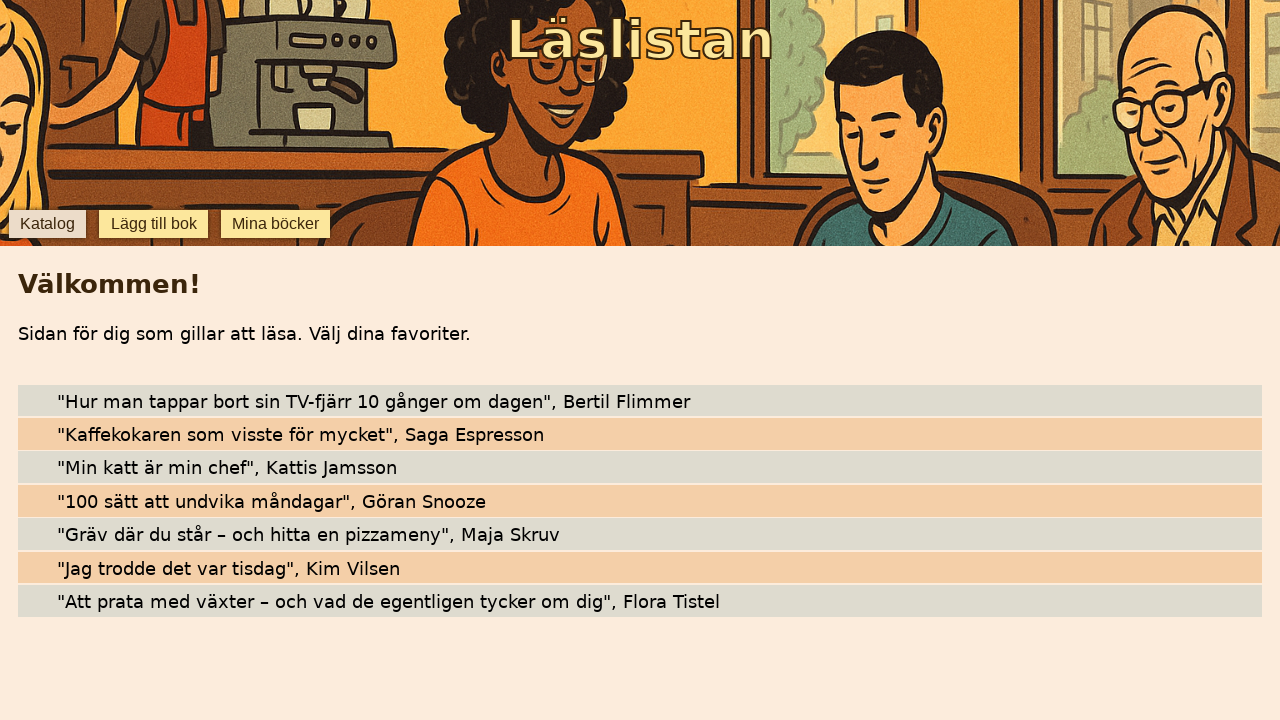

Navigated to the application home page
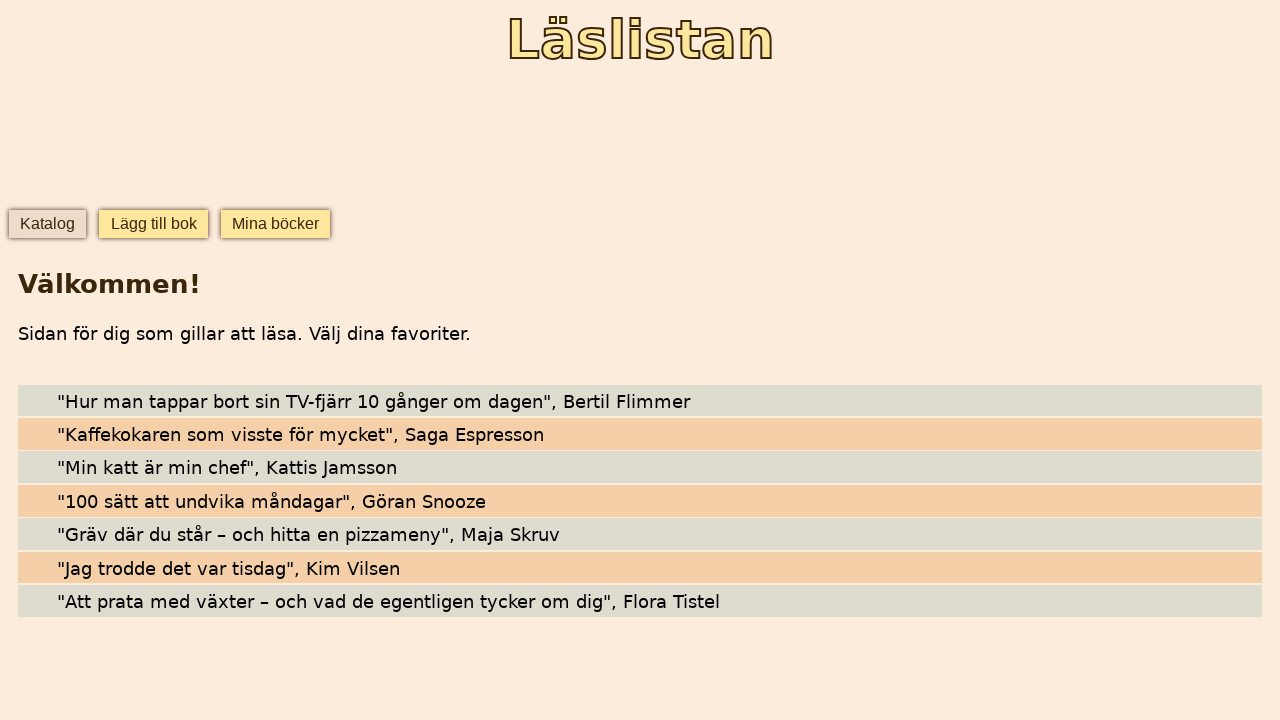

Clicked the 'Lägg till bok' (Add book) button at (154, 224) on internal:role=button[name="Lägg till bok"i]
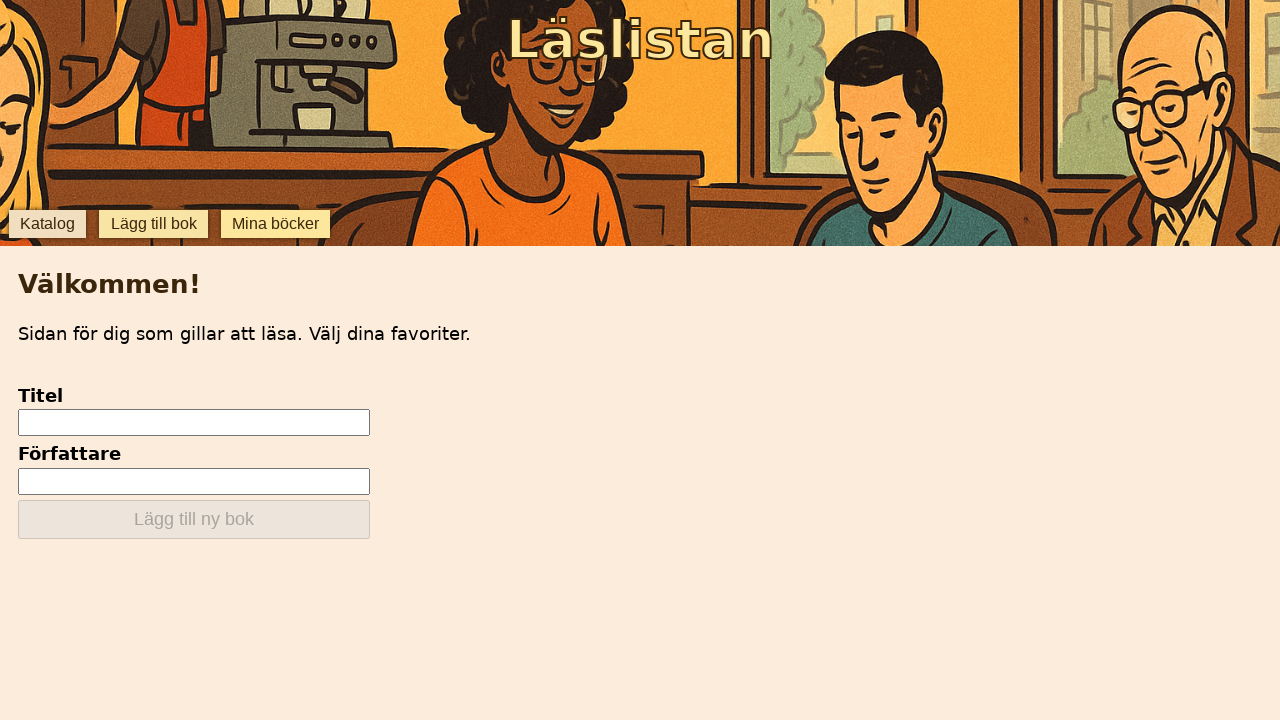

Welcome heading 'Välkommen!' is now visible on the Add book page
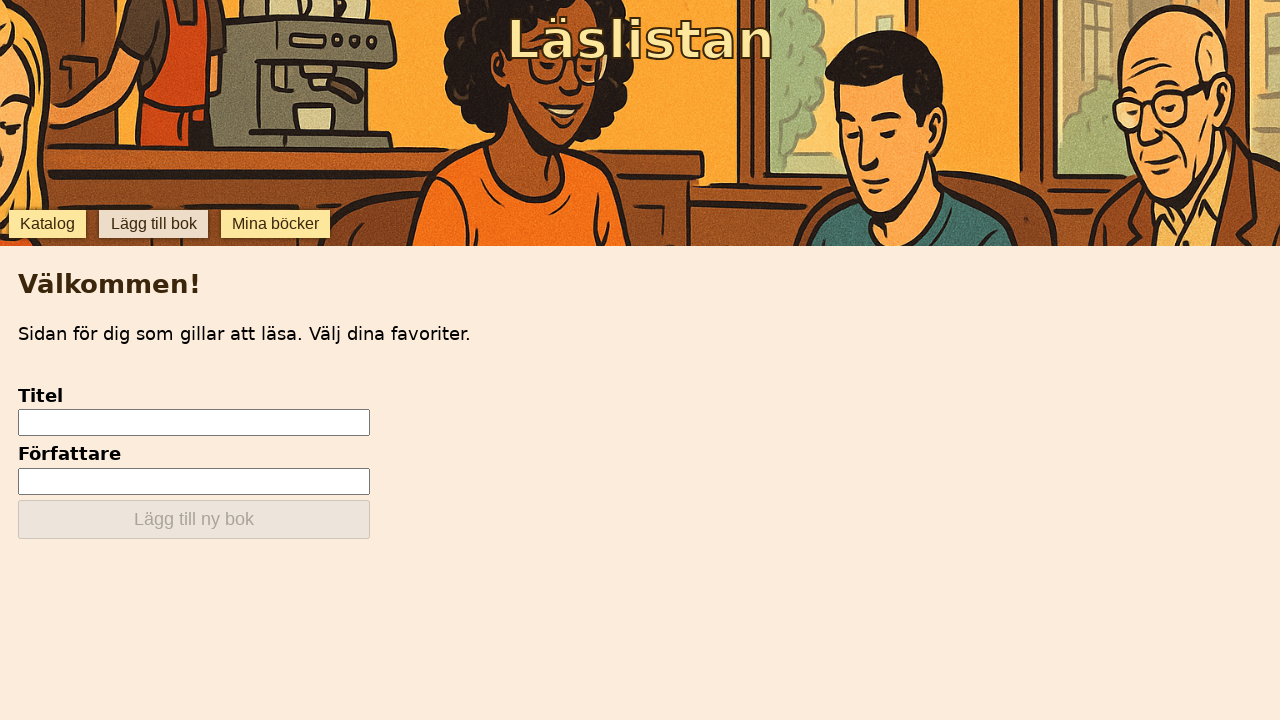

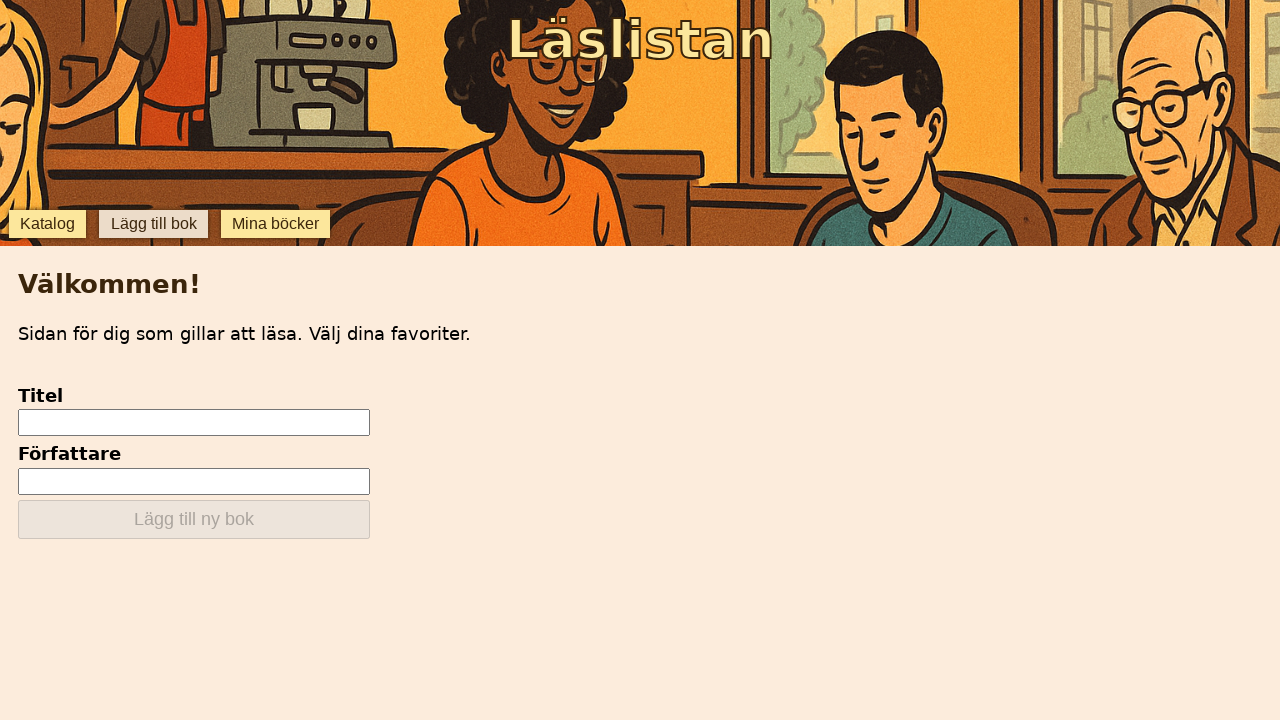